Tests the Formy project homepage by verifying URL, title, and welcome message, then navigates to the form page and submits it to verify success message is displayed

Starting URL: https://formy-project.herokuapp.com/

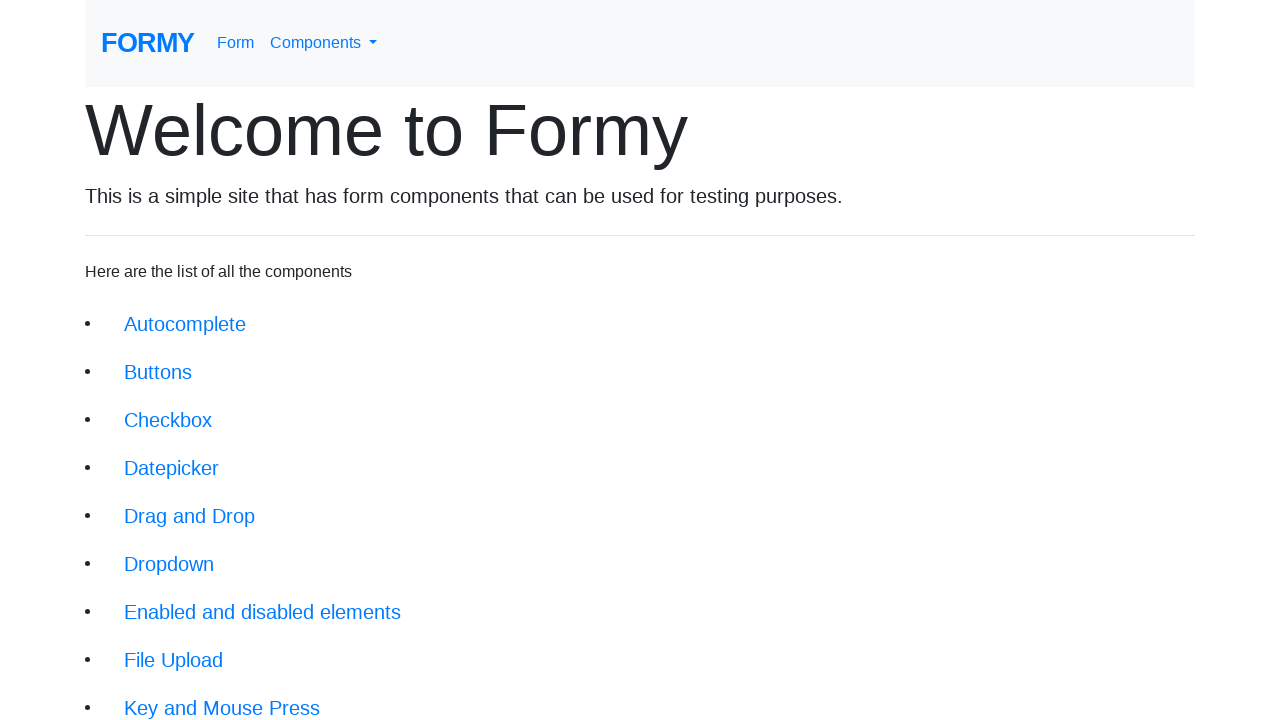

Waited for welcome message heading to load
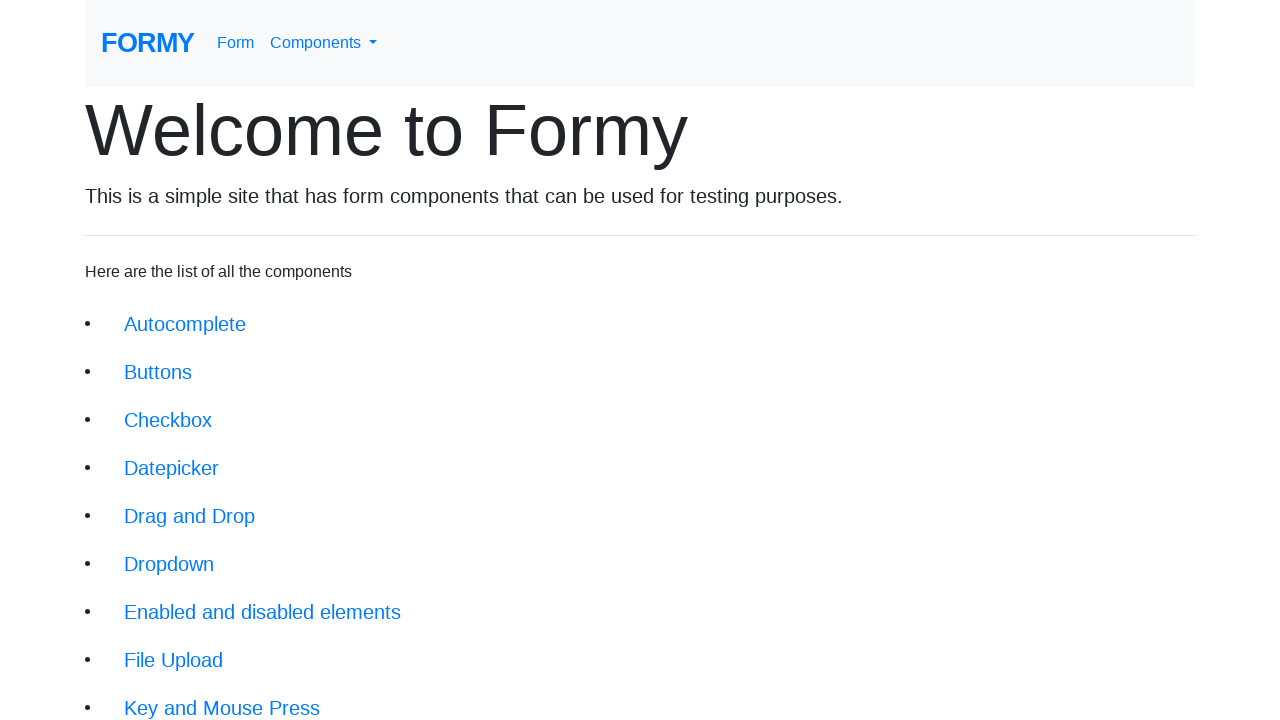

Located welcome message element
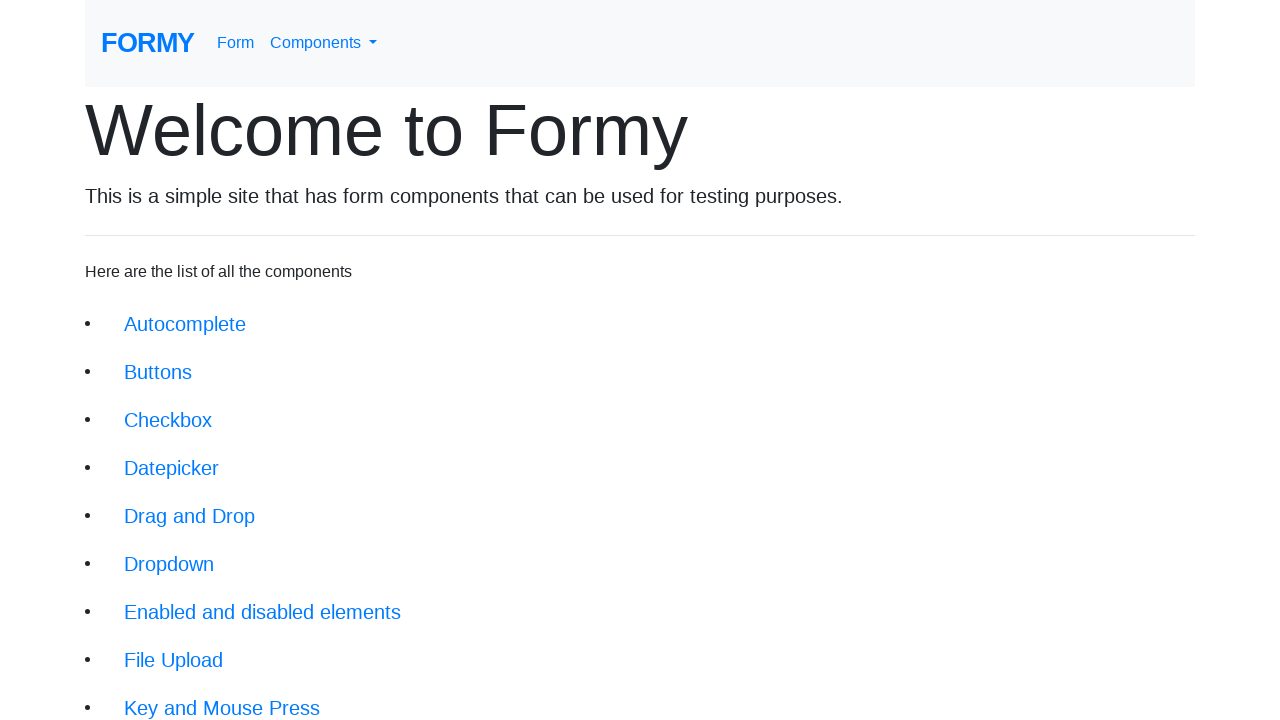

Verified welcome message text is 'Welcome to Formy'
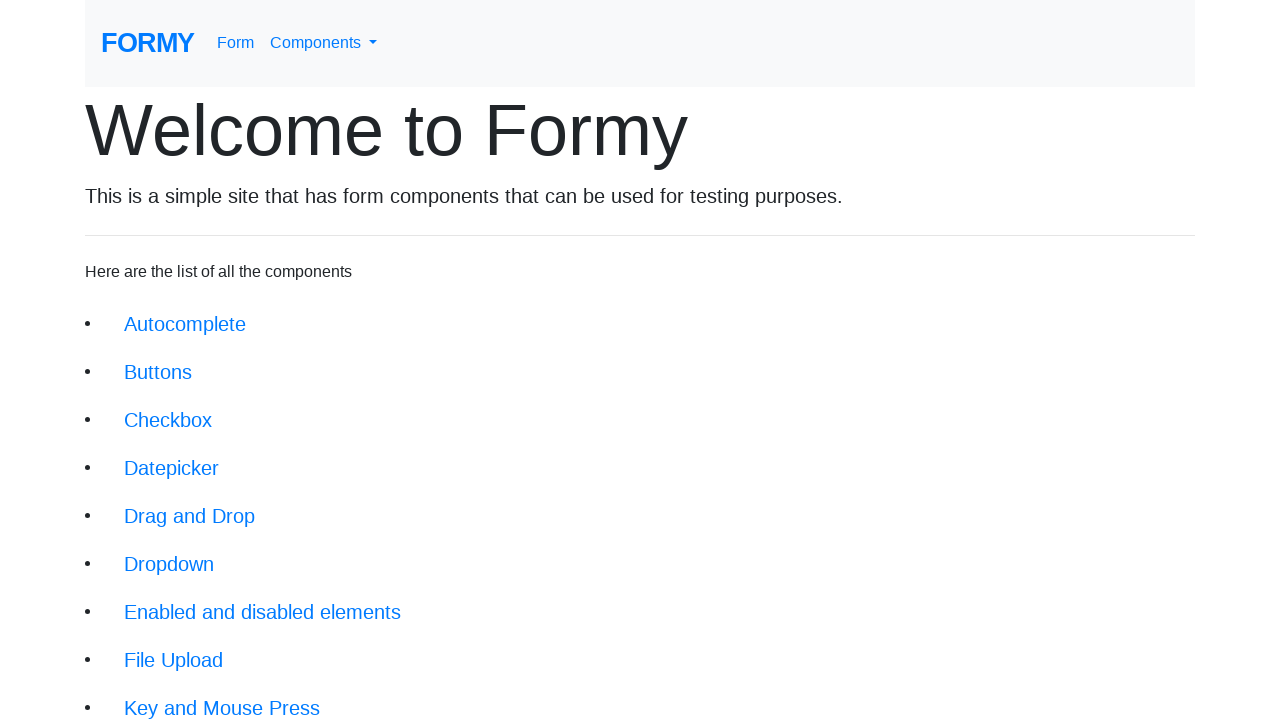

Navigated to form page at https://formy-project.herokuapp.com/form
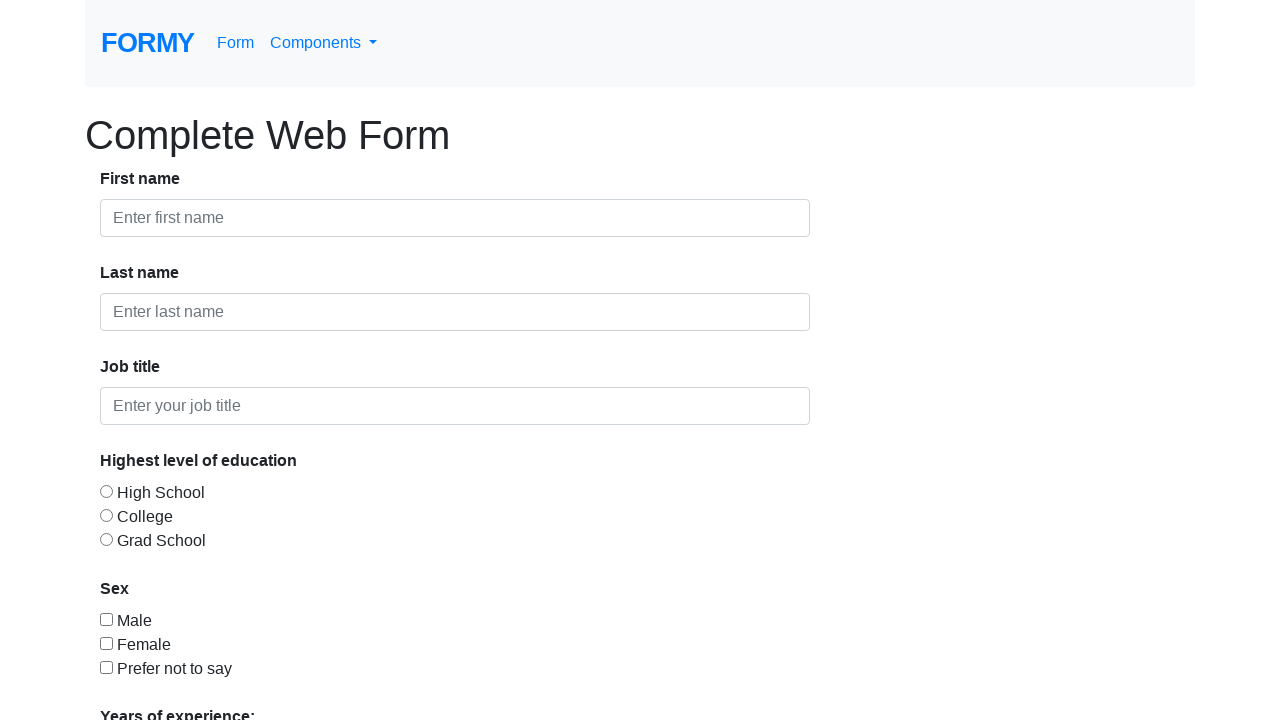

Clicked the Submit button at (148, 680) on xpath=//a[text()='Submit']
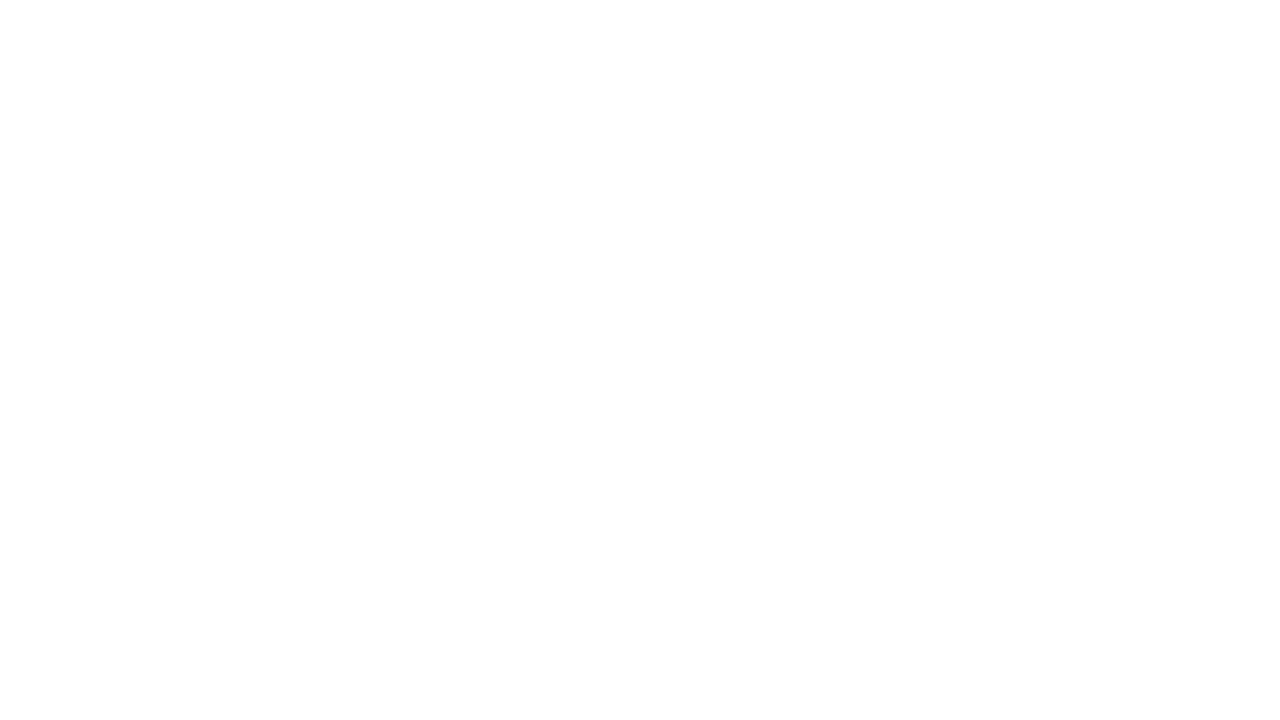

Waited for success message alert to appear
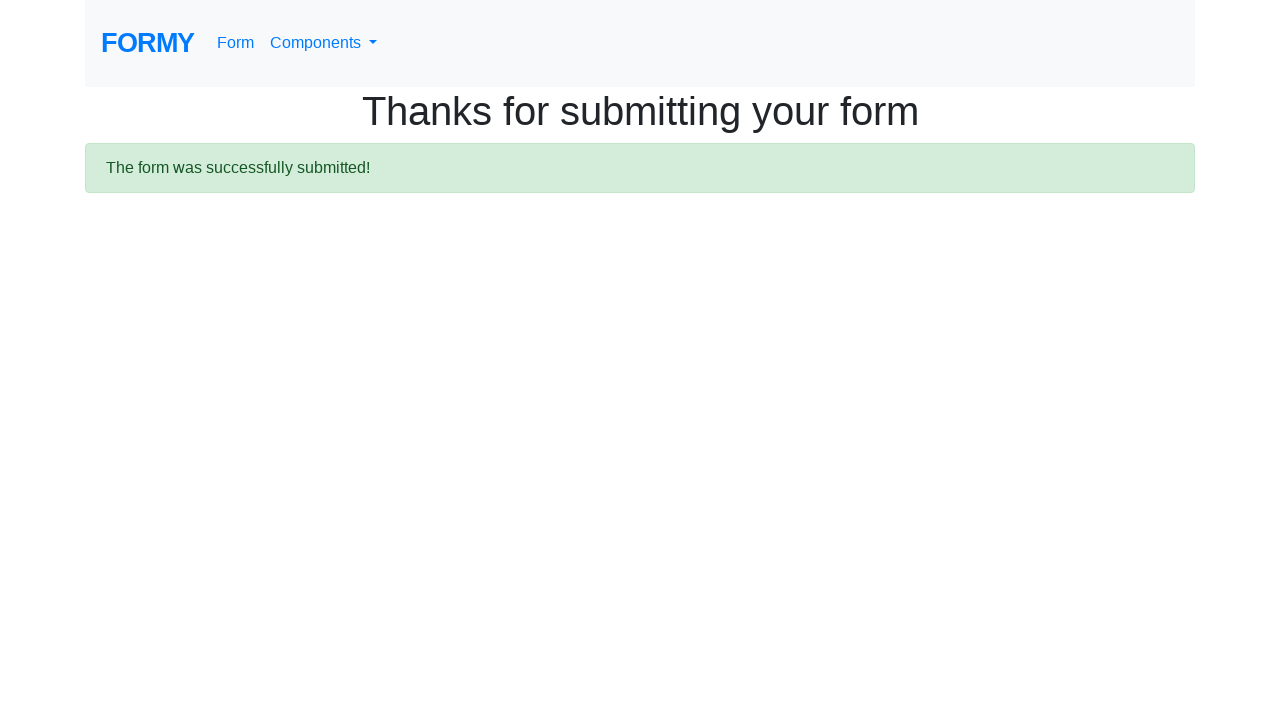

Located success message element
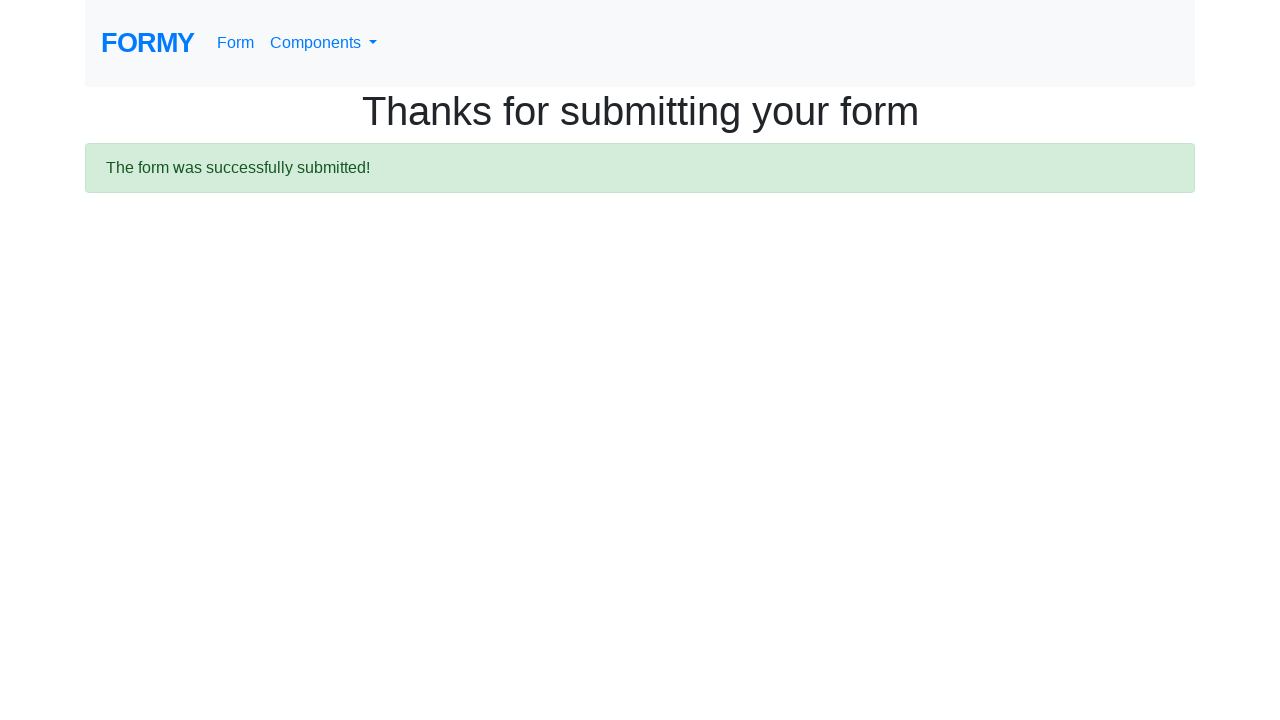

Verified success message is visible
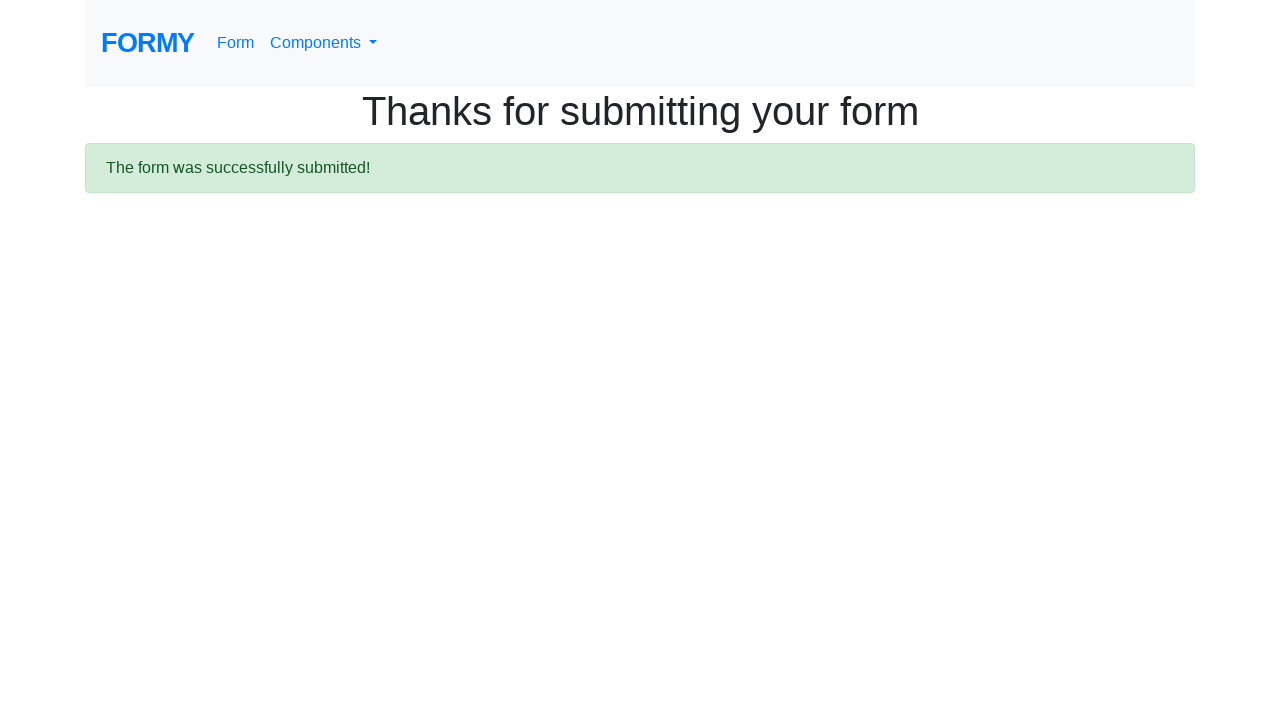

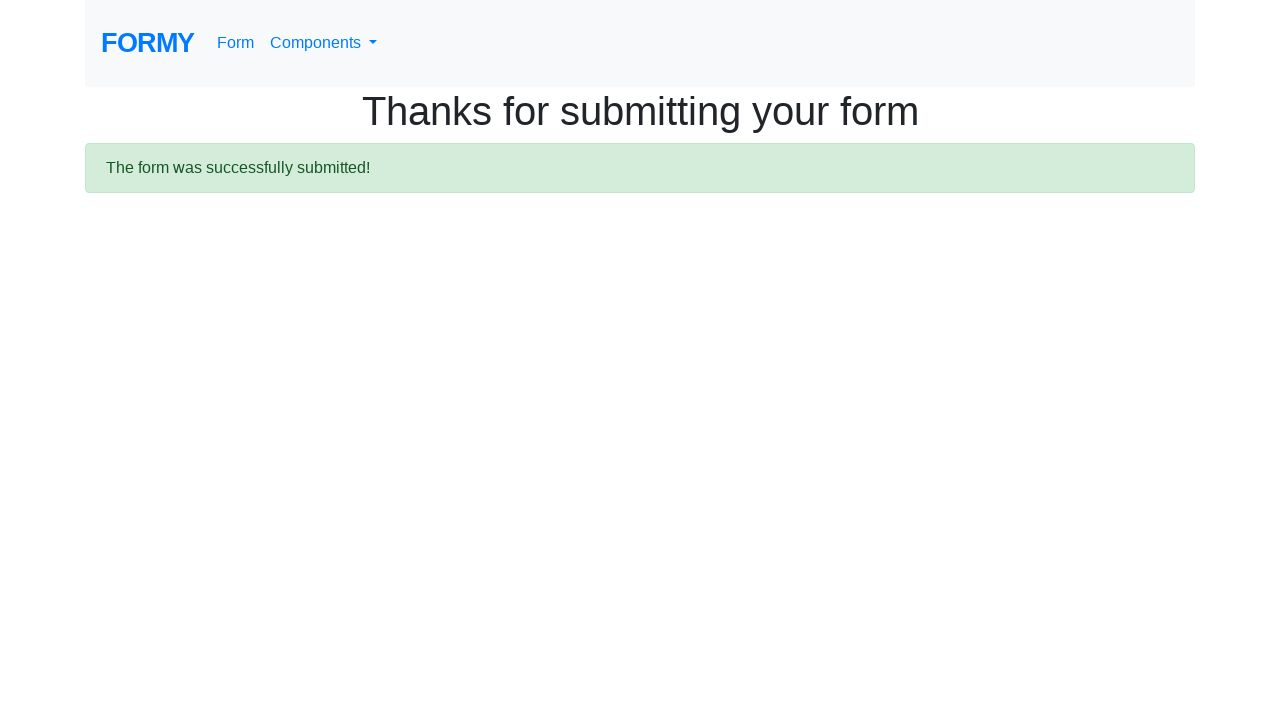